Navigates to a random cat image generator website and waits for the page content to load.

Starting URL: https://genrandom.com/cats/

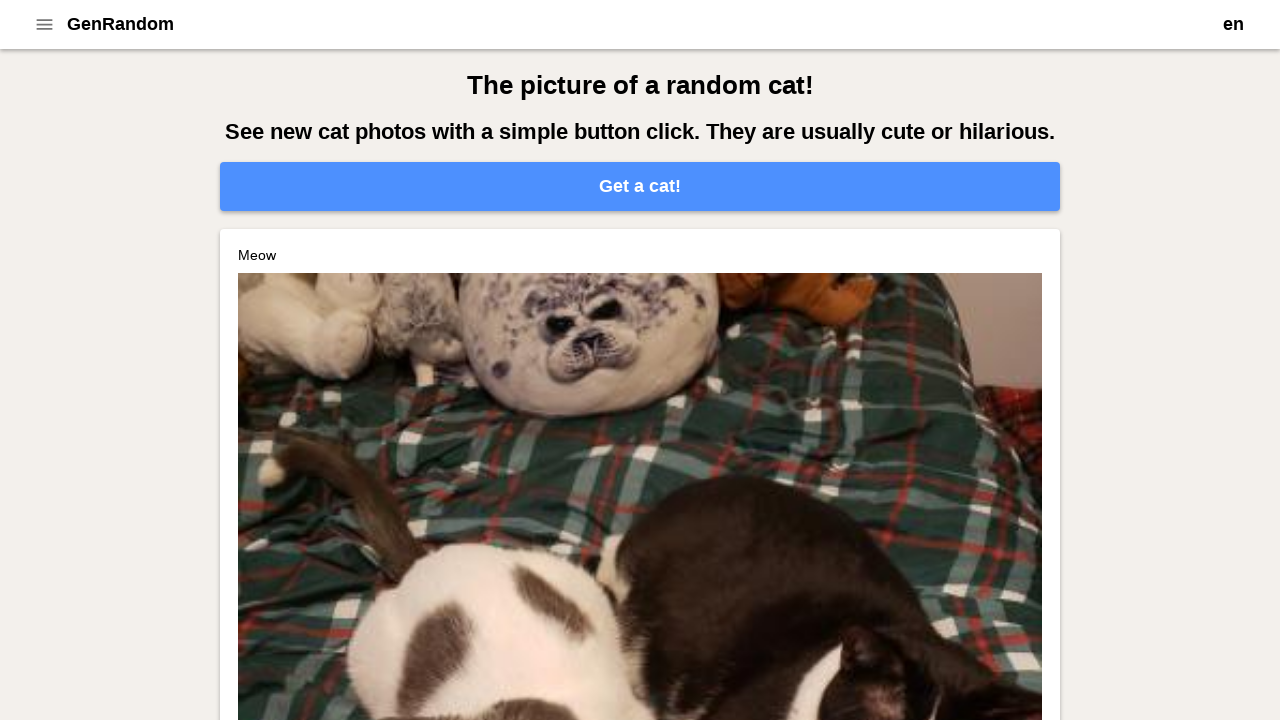

Navigated to random cat image generator website
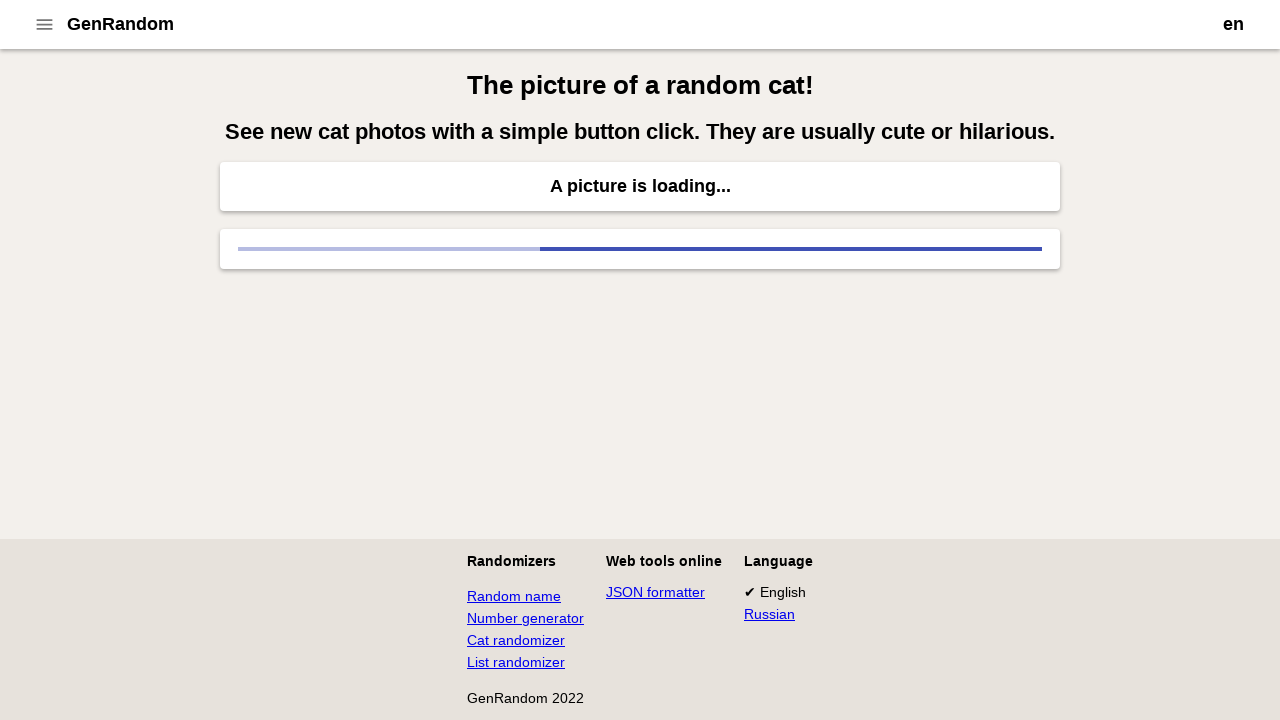

Page content fully loaded (networkidle state)
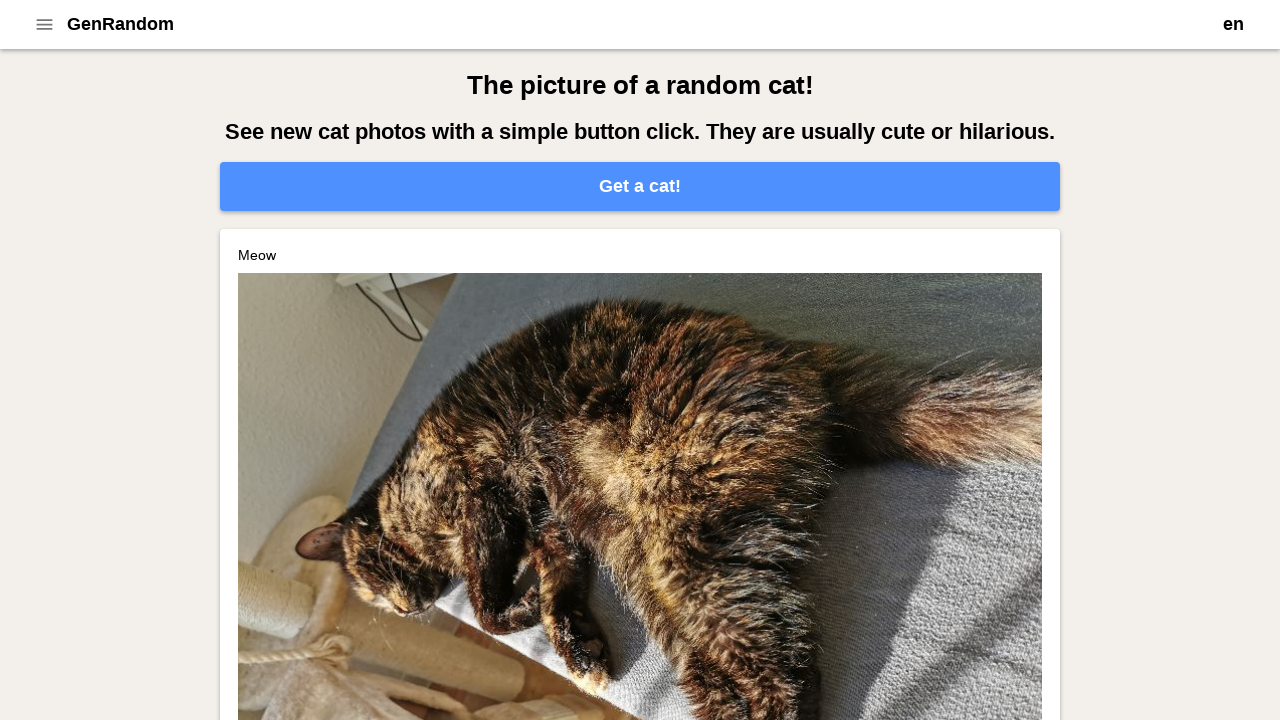

Waited 3 seconds for cat image content to render
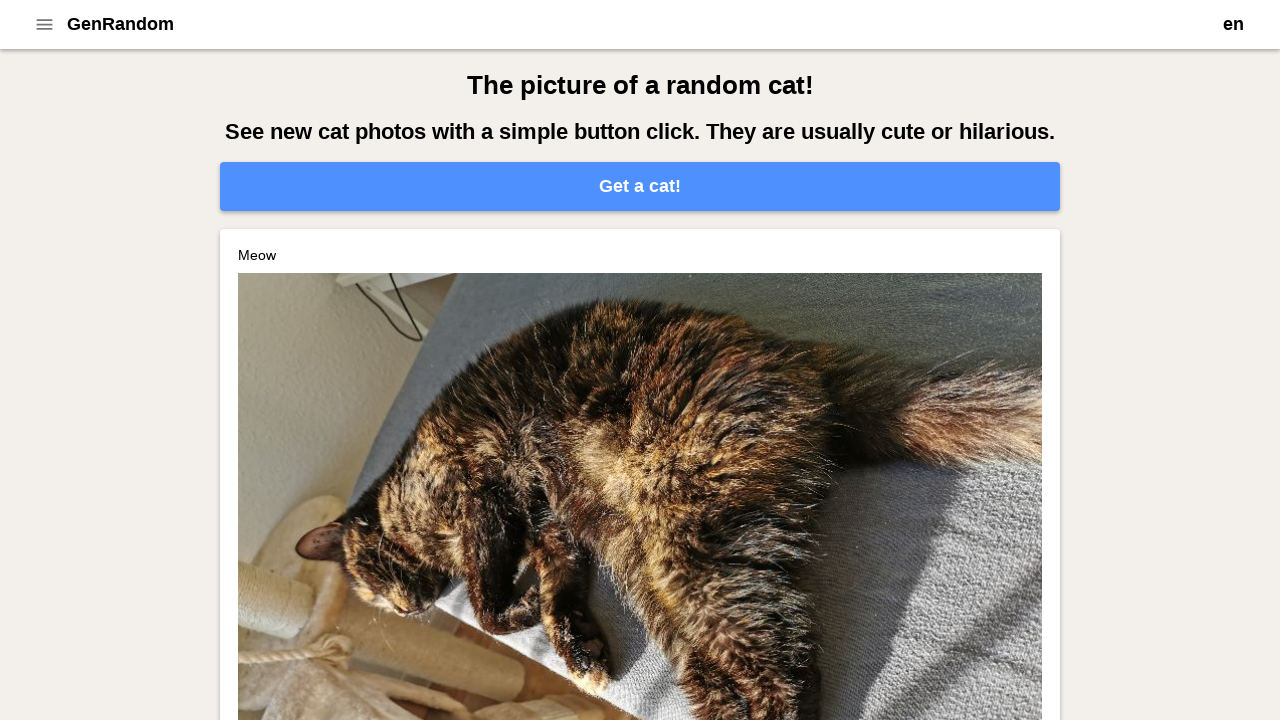

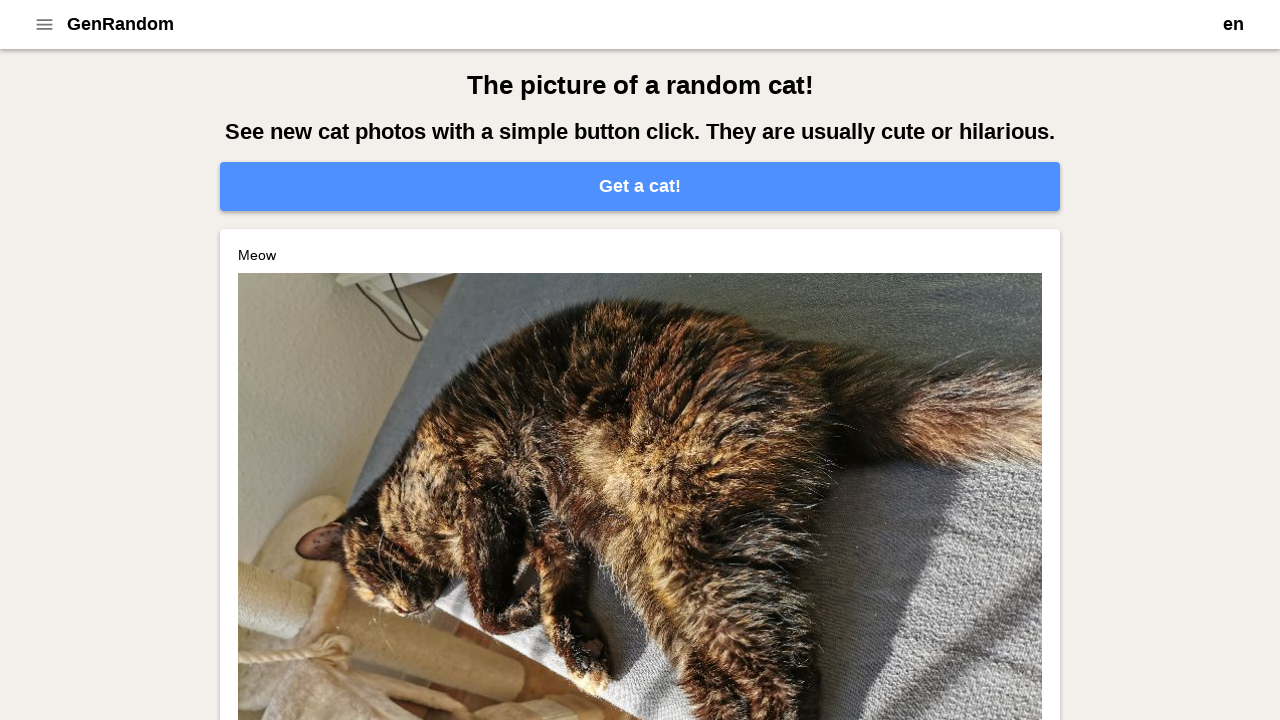